Tests a registration form by filling in required fields (first name and email) and verifying that a success message is displayed after submission.

Starting URL: http://suninjuly.github.io/registration2.html

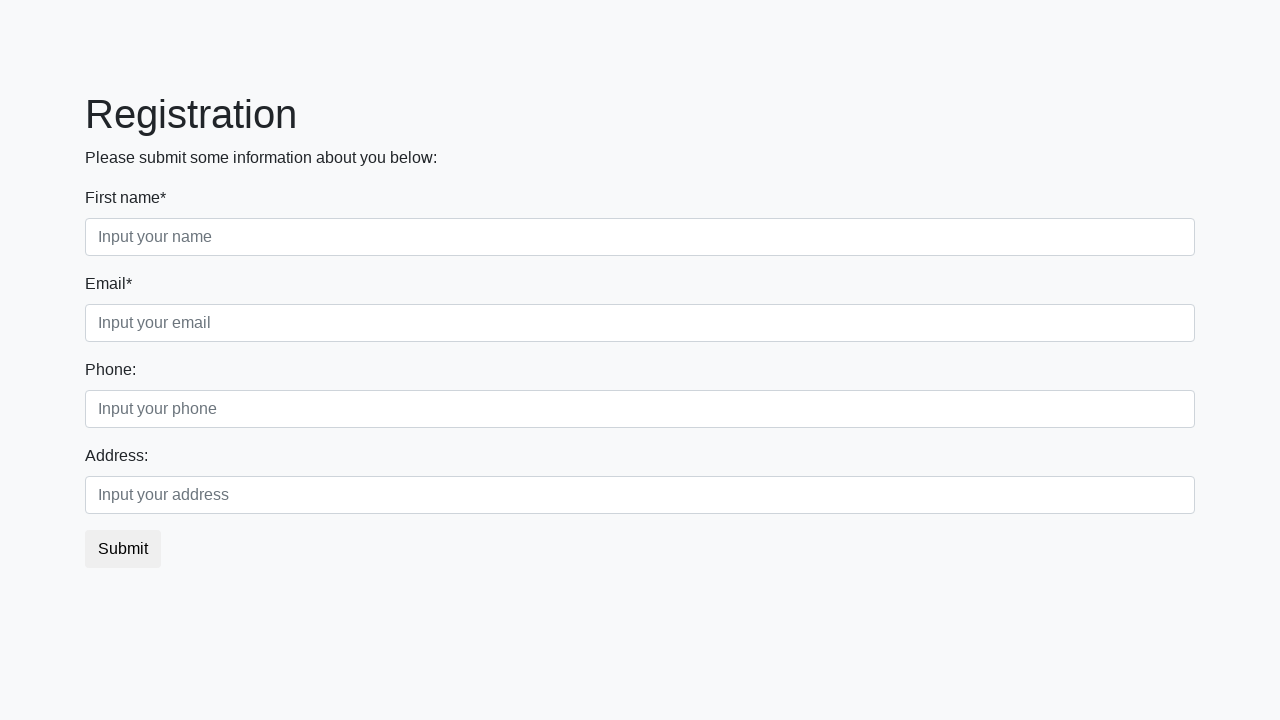

Filled first name field with 'Ivan' on .first_block > .first_class.form-group > .first.form-control
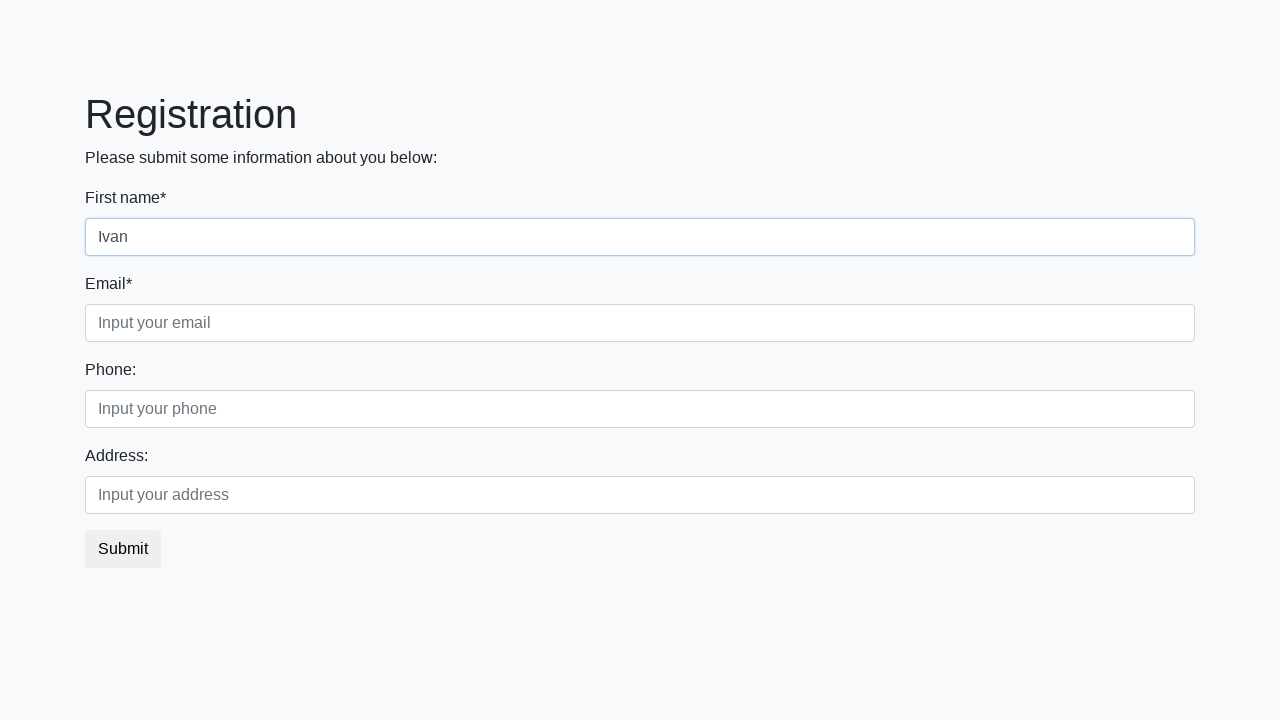

Filled email field with 'ivanov_ivan@mail.com' on .form-control.third
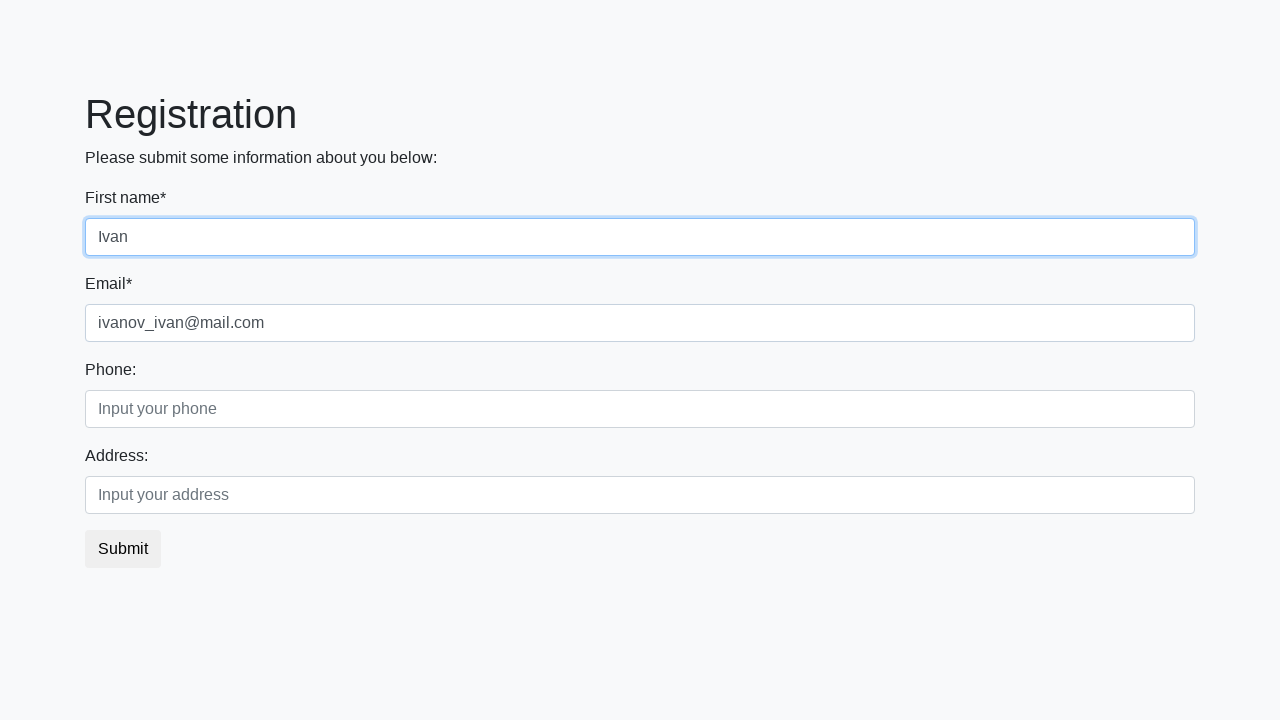

Clicked submit button to register at (123, 549) on form[method='get'] > .btn.btn-default
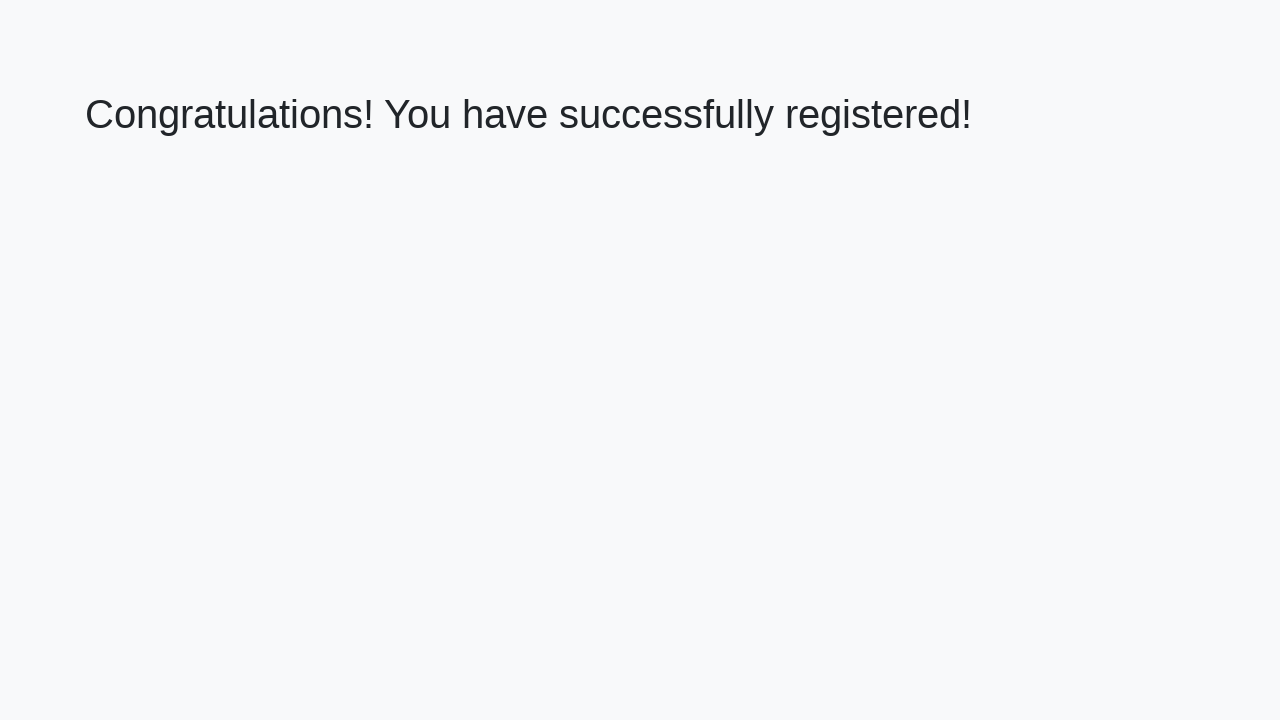

Success message header loaded
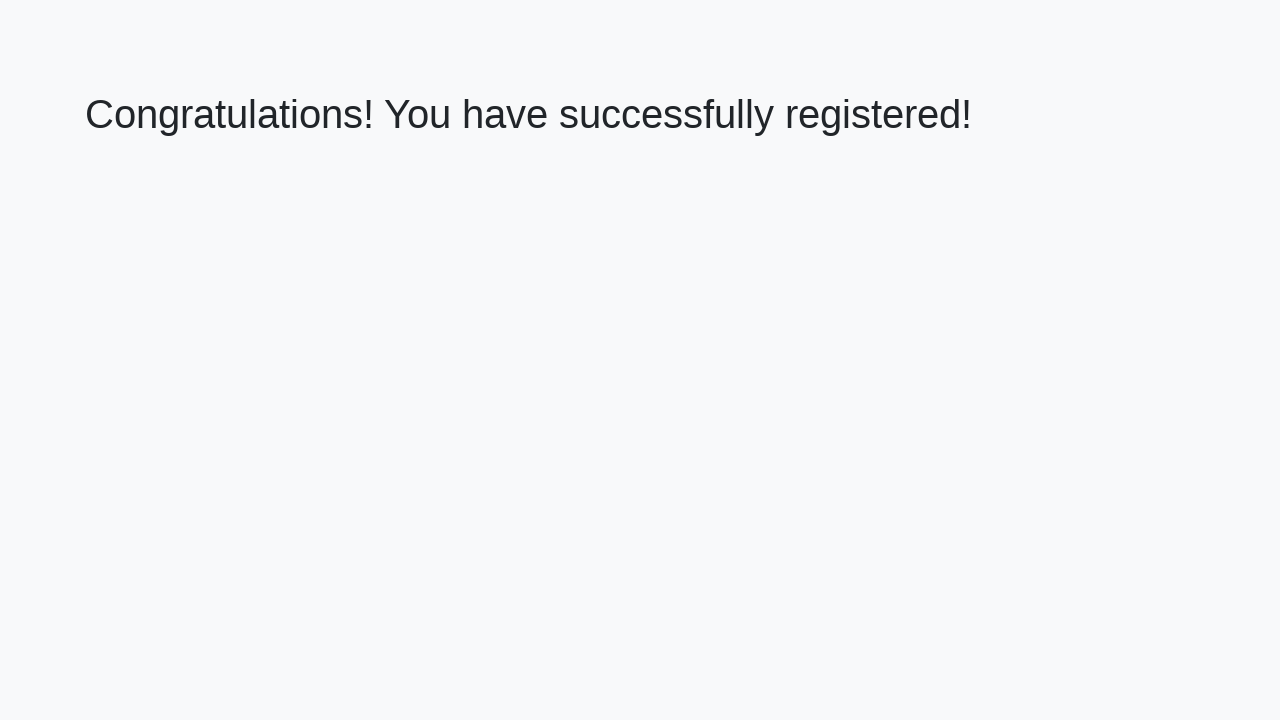

Retrieved success message: 'Congratulations! You have successfully registered!'
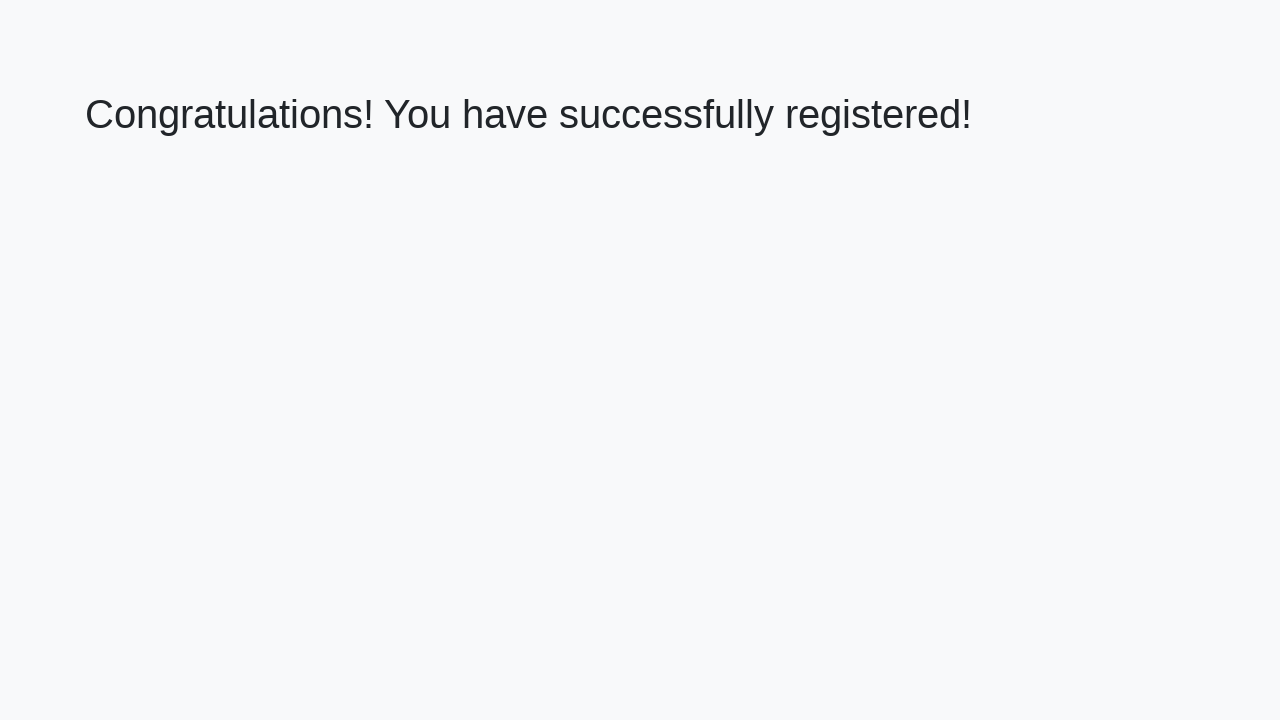

Verified success message matches expected text
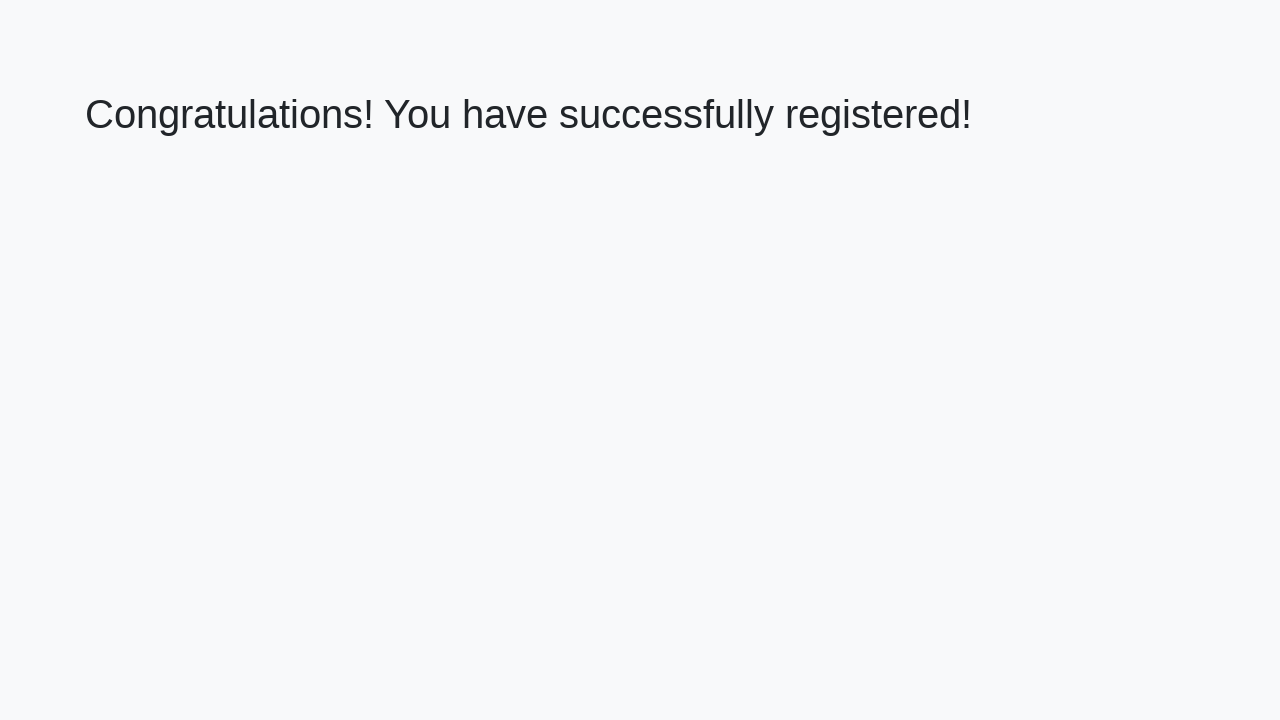

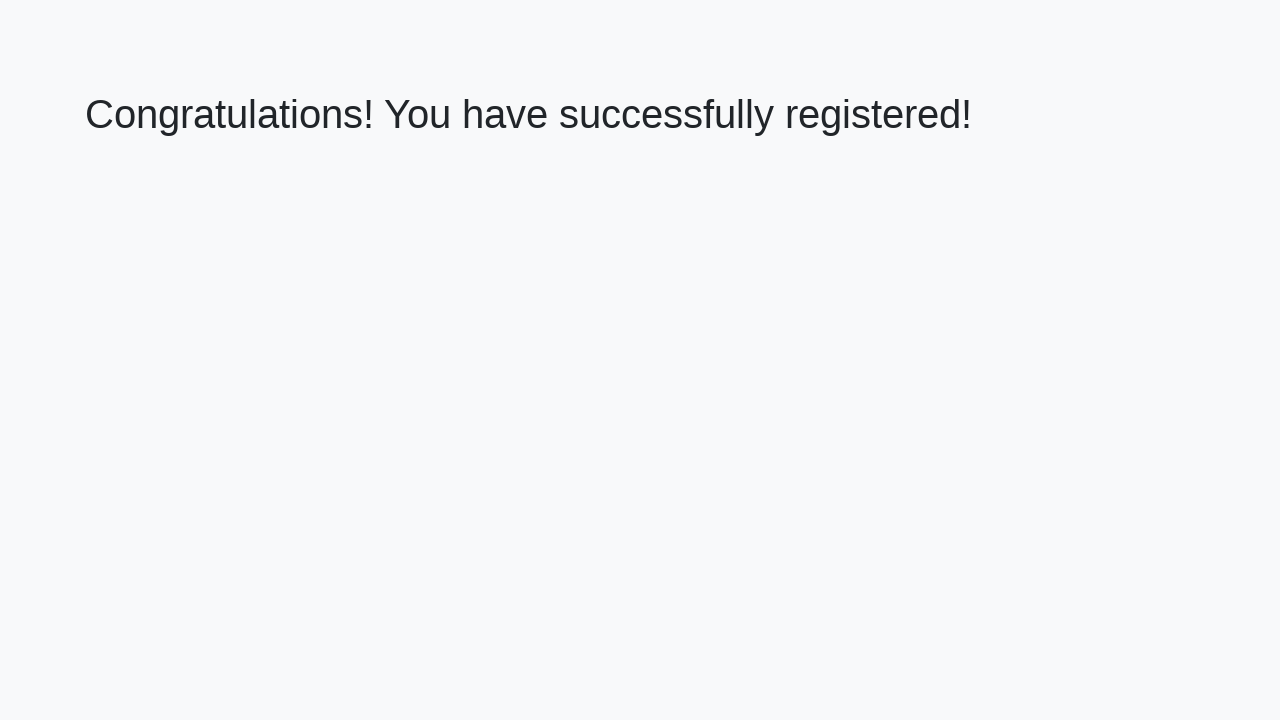